Tests scrolling to an element and filling form fields including name and date inputs

Starting URL: http://formy-project.herokuapp.com/scroll

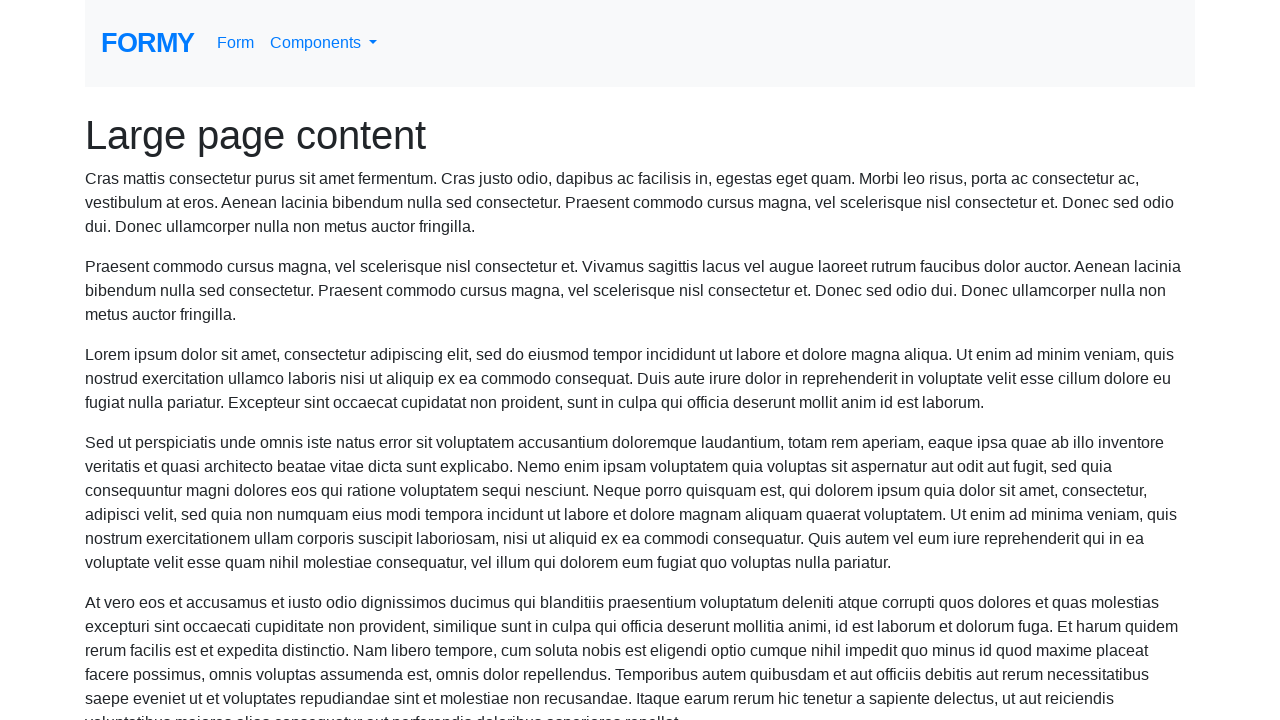

Scrolled to name field
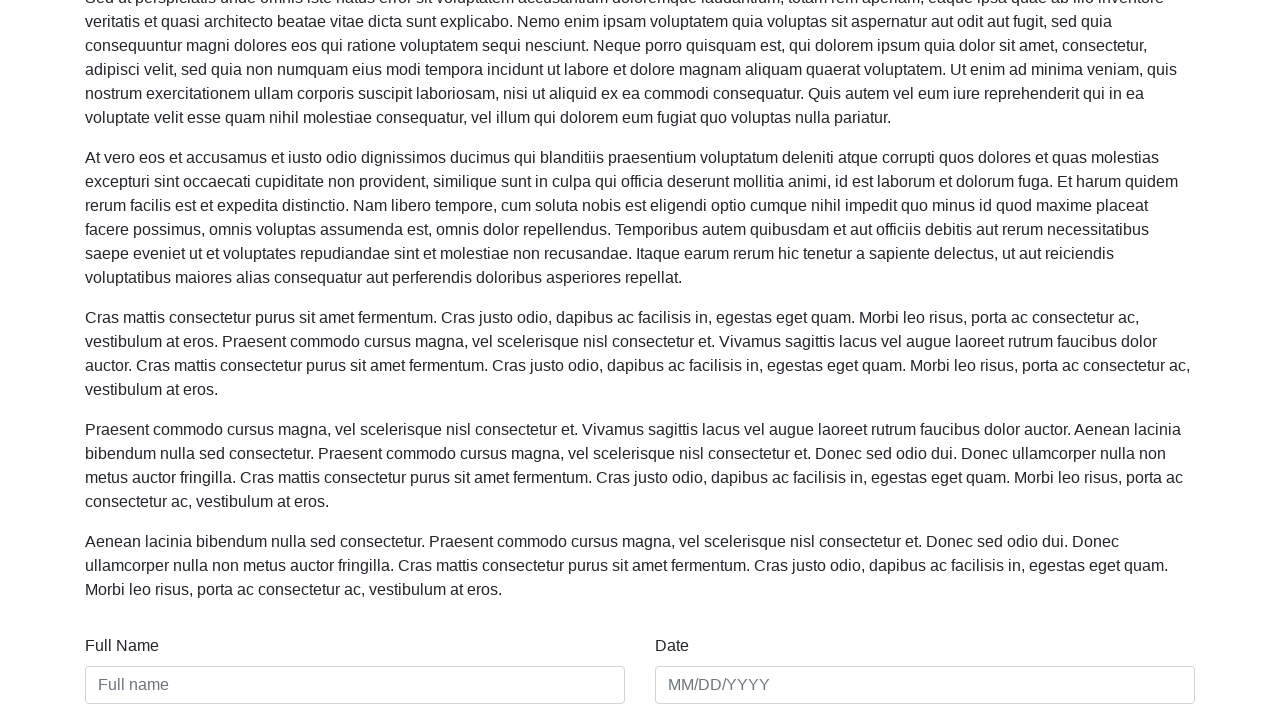

Filled name field with 'Martins Adeyeye' on #name
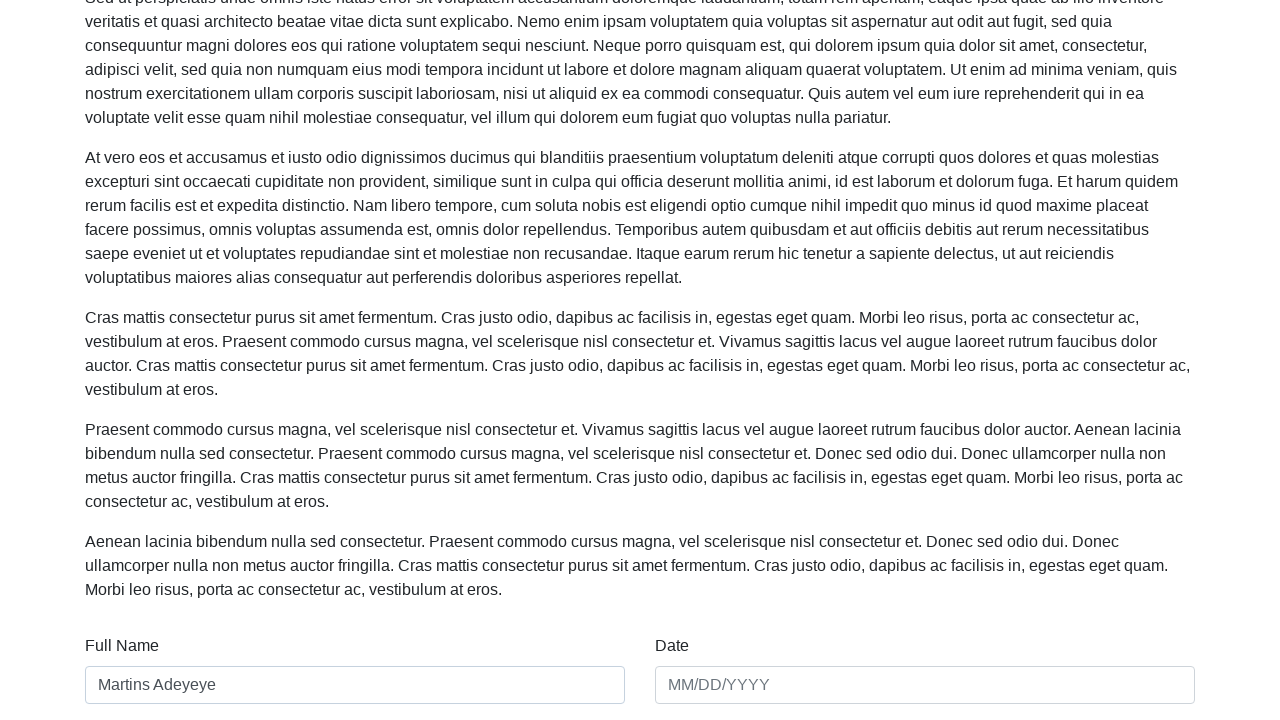

Filled date field with '01/01/2020' on #date
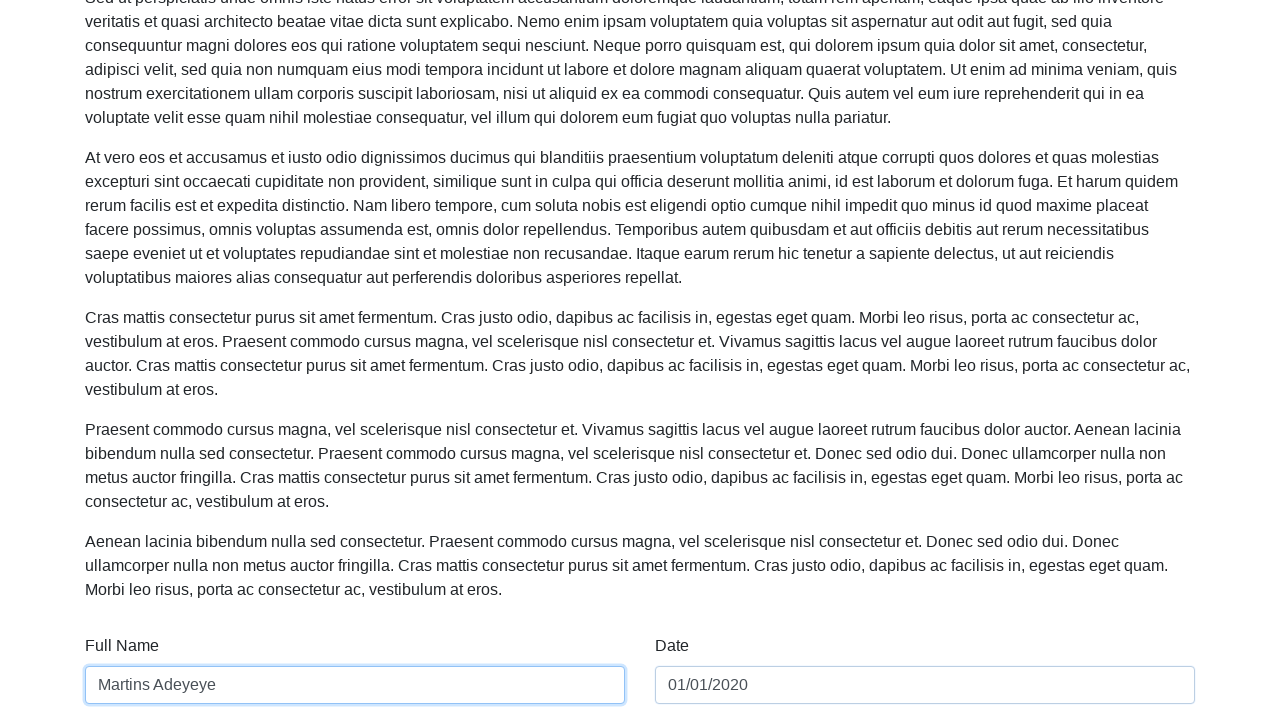

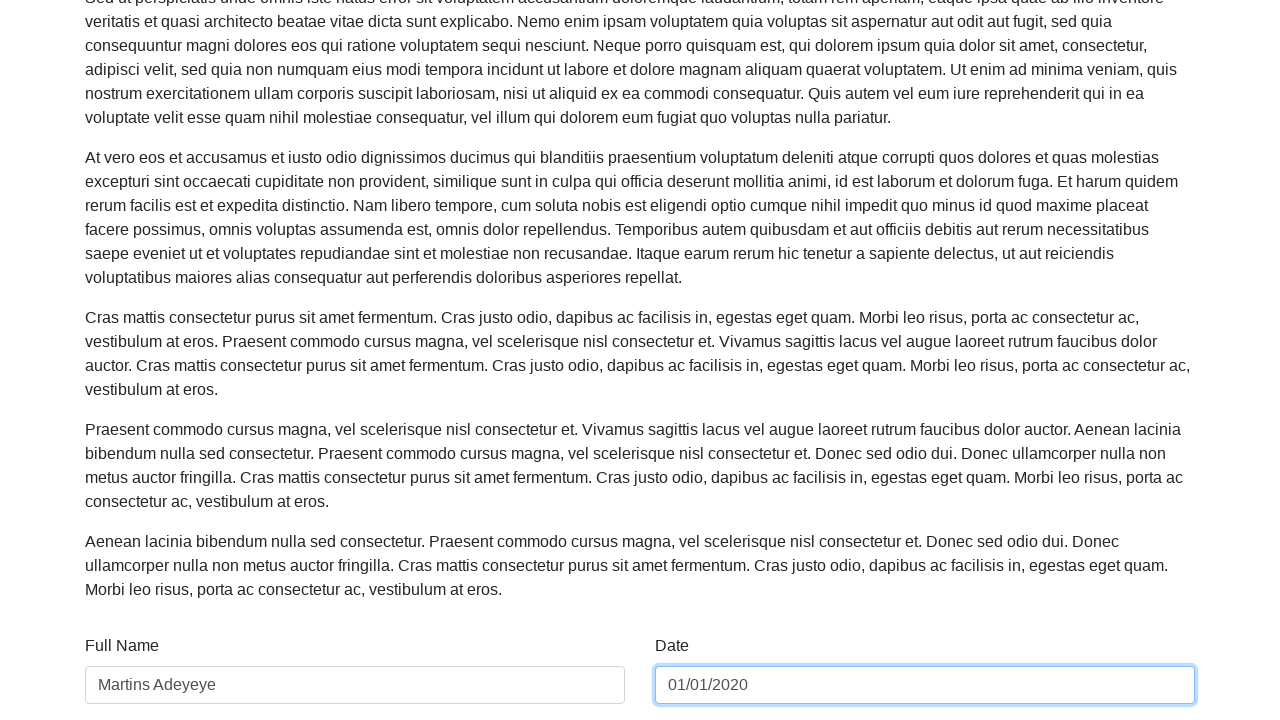